Tests selecting a birth year from the dropdown in a registration form.

Starting URL: https://demo.automationtesting.in/Register.html

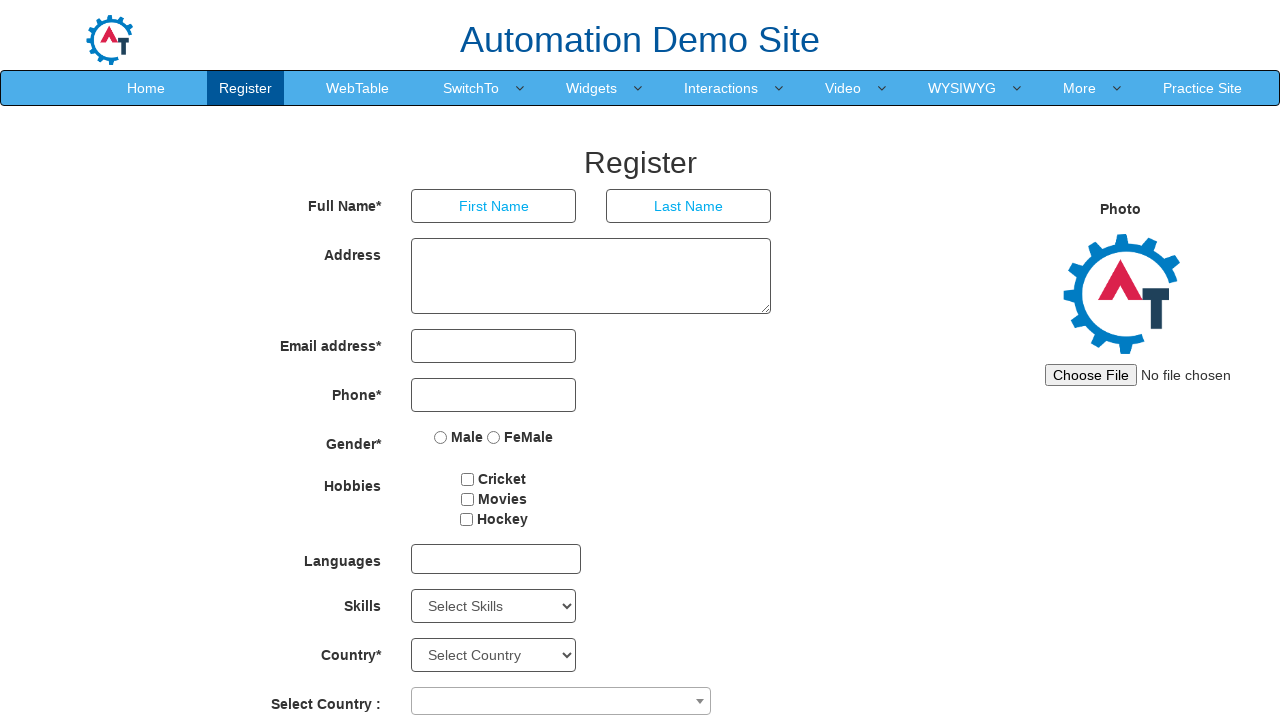

Navigated to registration form page
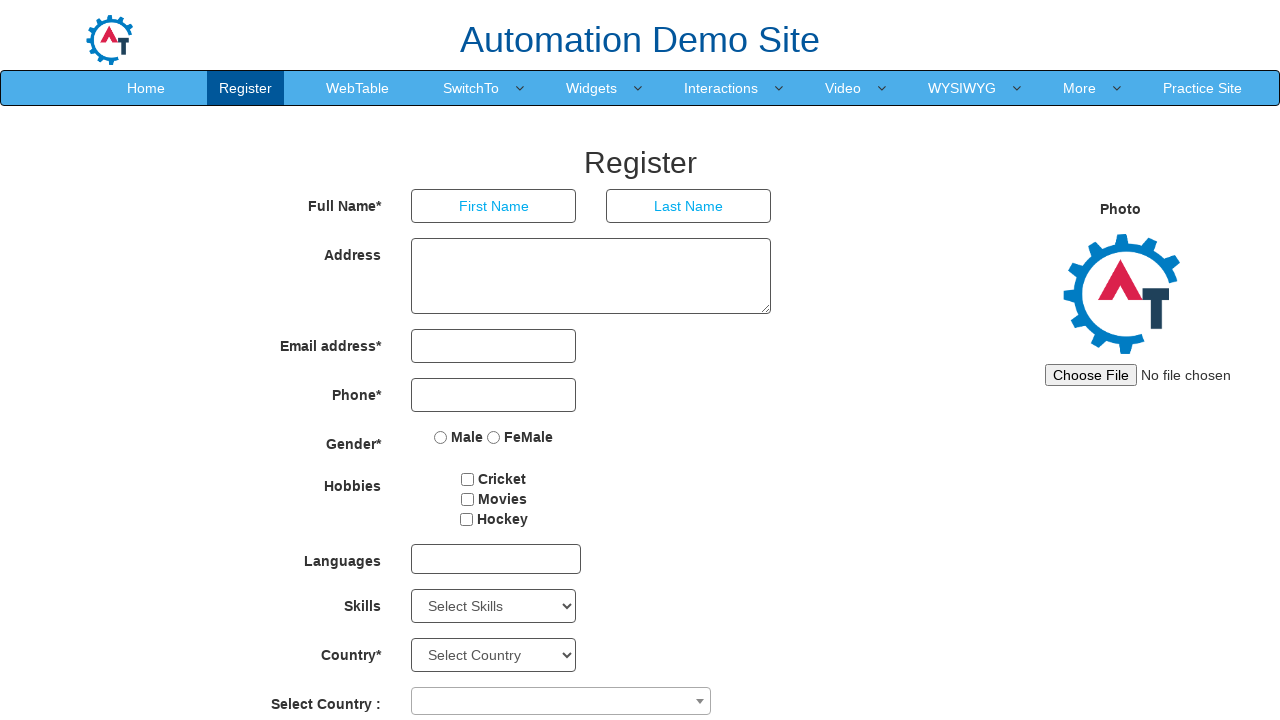

Selected birth year 2002 from dropdown on xpath=//*[@id="yearbox"]
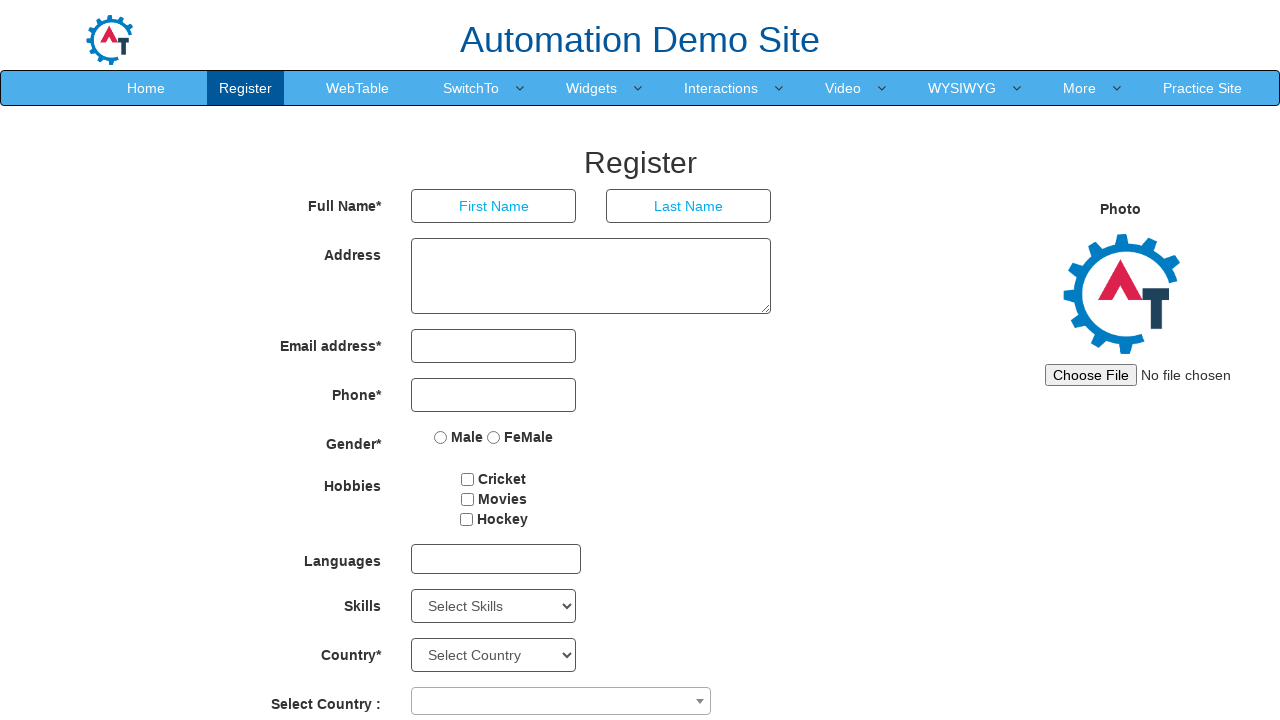

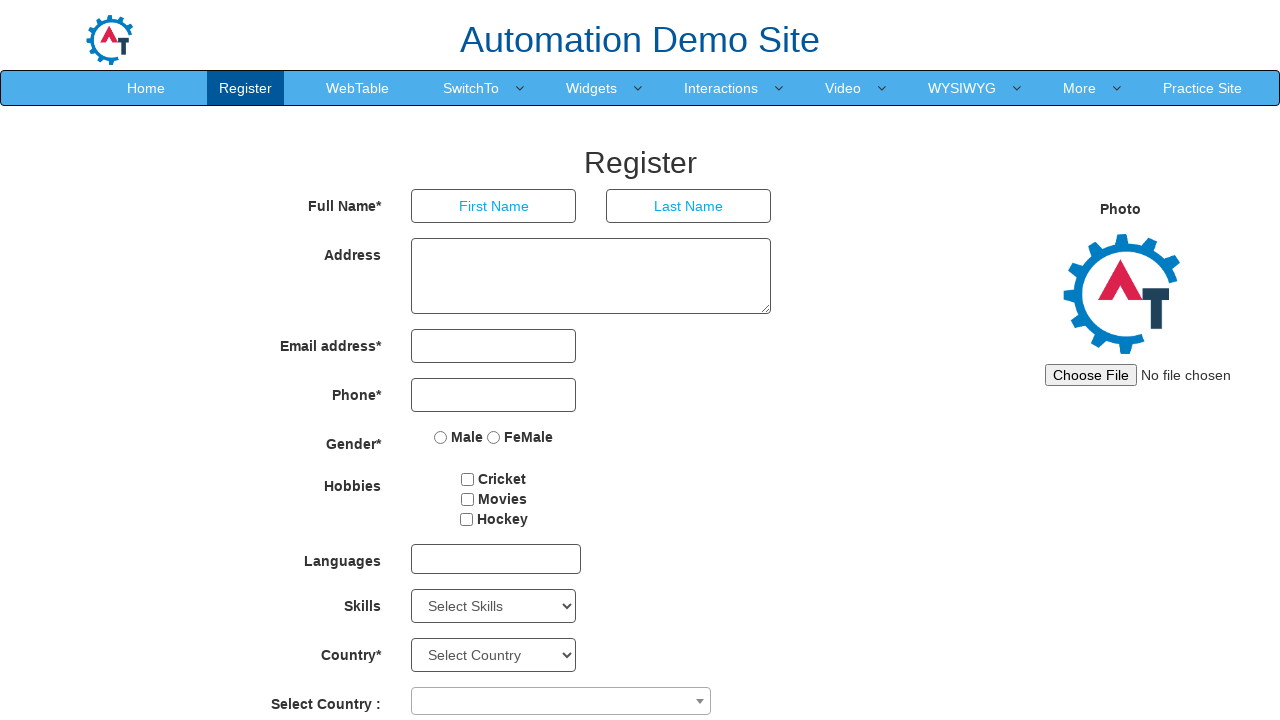